Tests a slow calculator by setting a delay value of 7 seconds, then pressing buttons 7, +, 8, and = to perform an addition, and waiting for the result to appear.

Starting URL: https://bonigarcia.dev/selenium-webdriver-java/slow-calculator.html

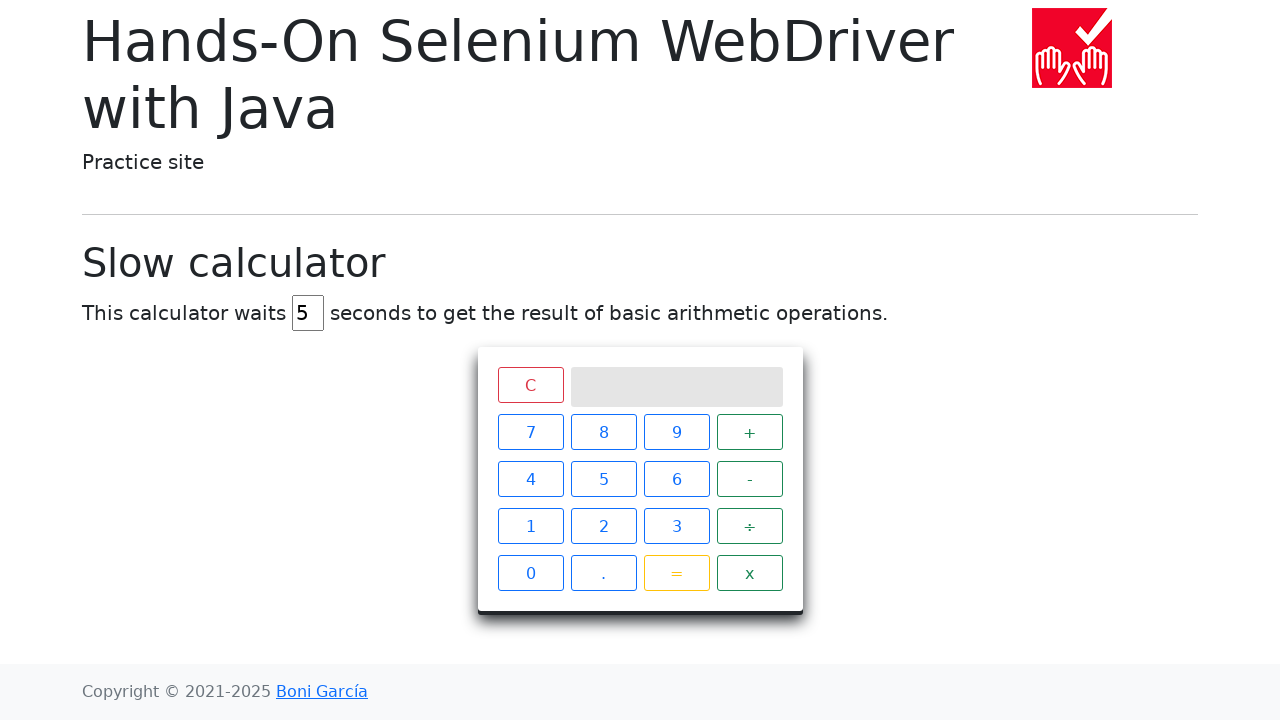

Set delay value to 7 seconds on #delay
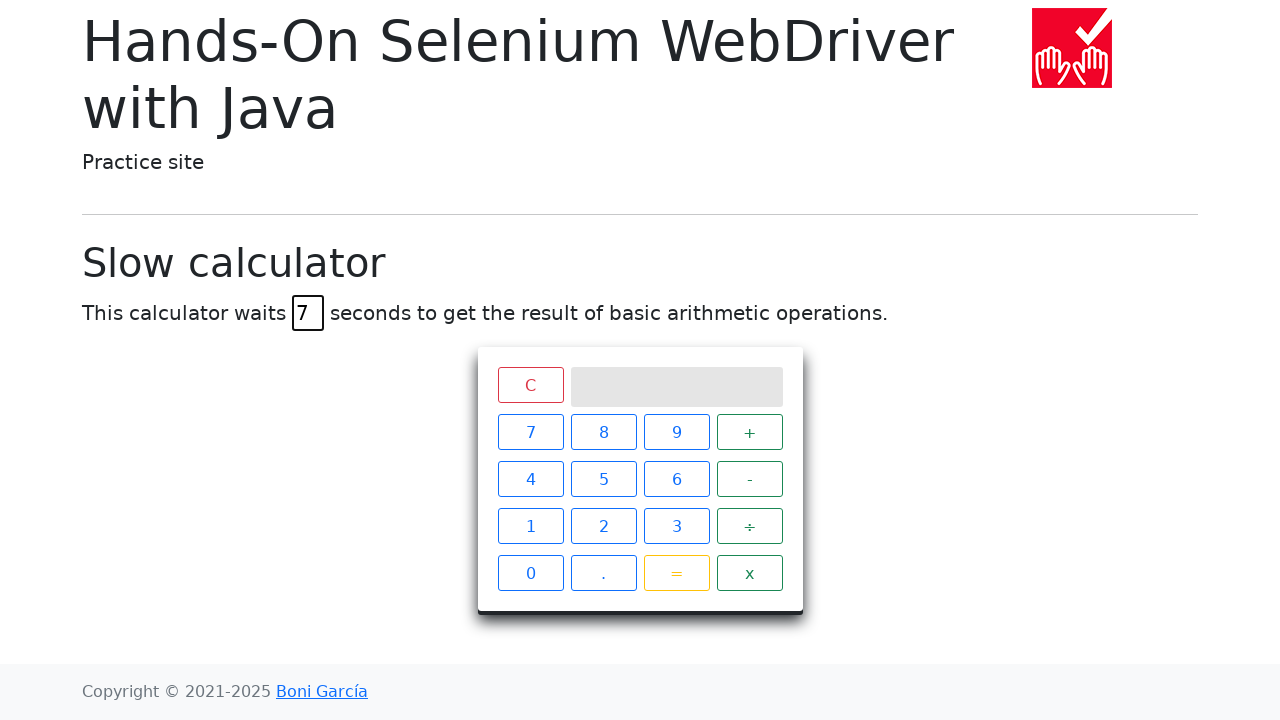

Pressed calculator button 7 at (530, 432) on xpath=//span[text()='7']
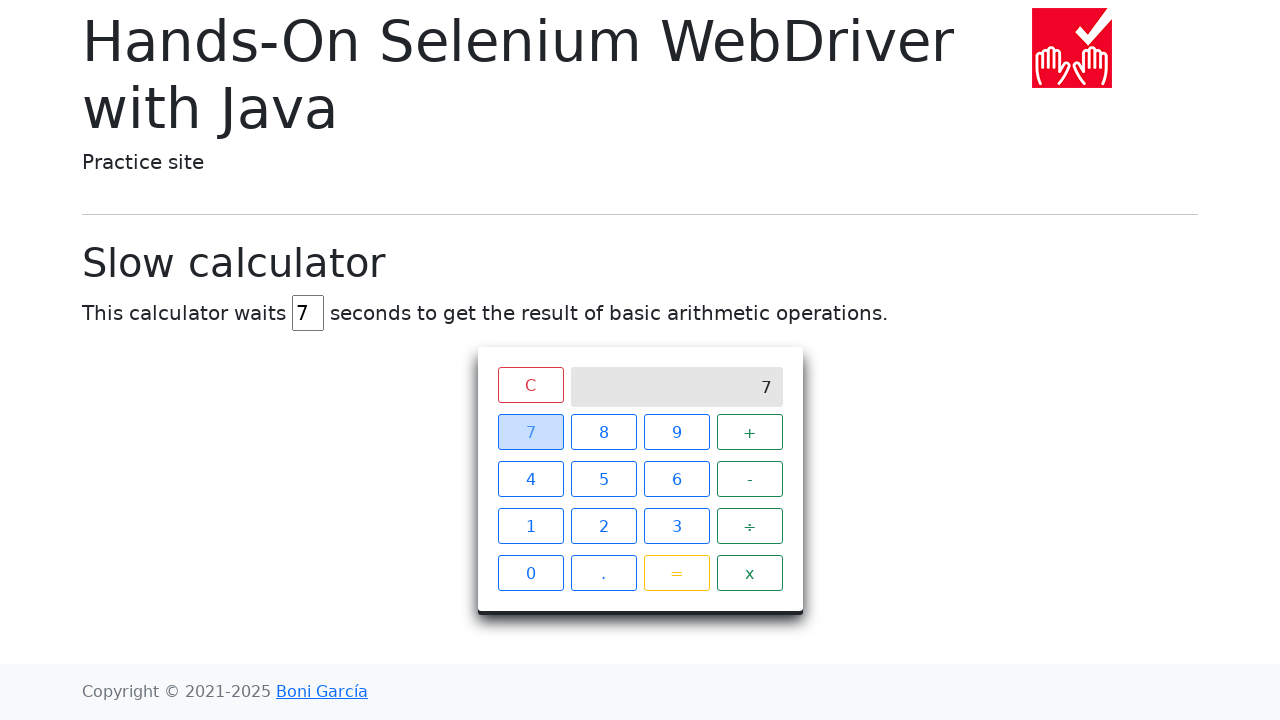

Pressed calculator button + at (750, 432) on xpath=//span[text()='+']
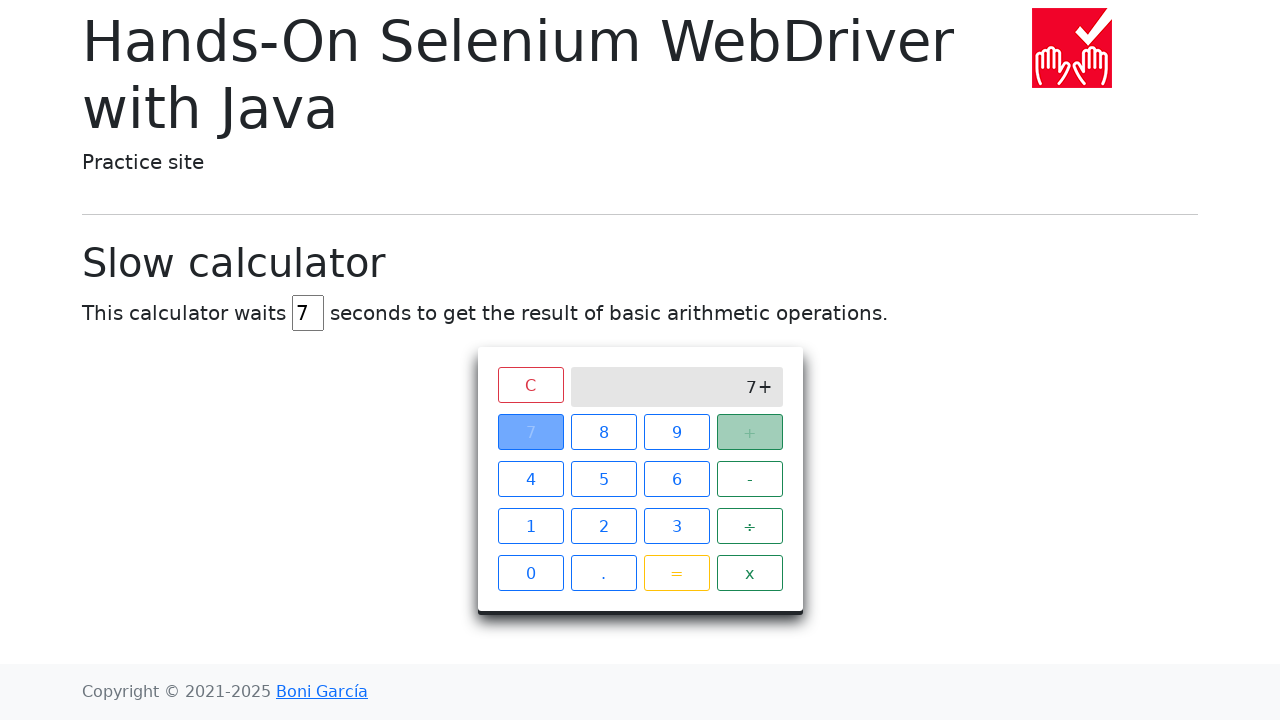

Pressed calculator button 8 at (604, 432) on xpath=//span[text()='8']
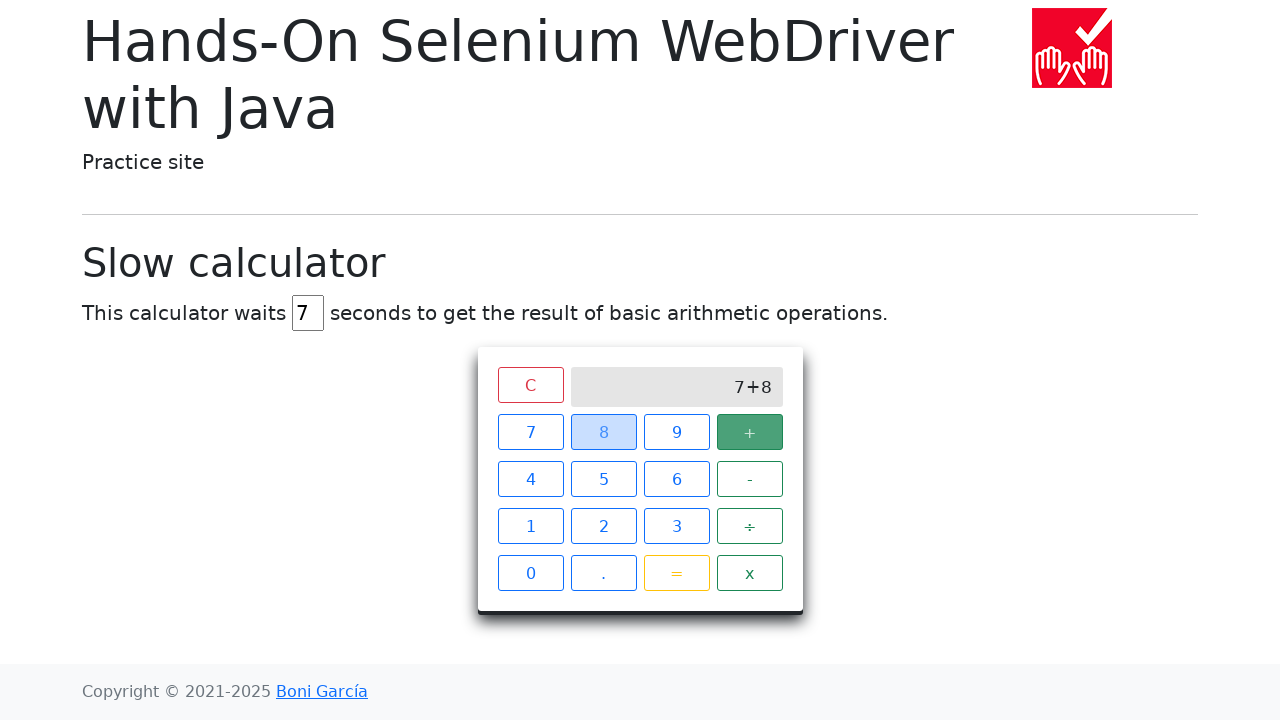

Pressed calculator button = at (676, 573) on xpath=//span[text()='=']
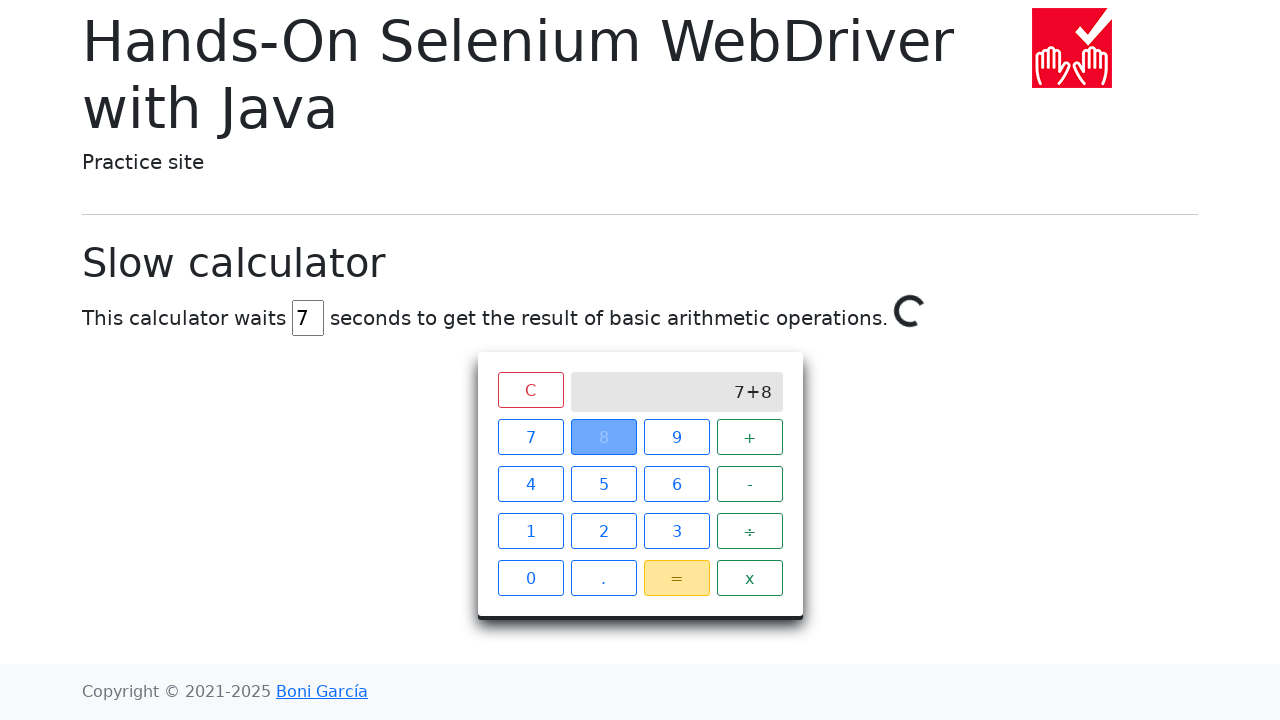

Waited for calculator result to display 15 (7 + 8)
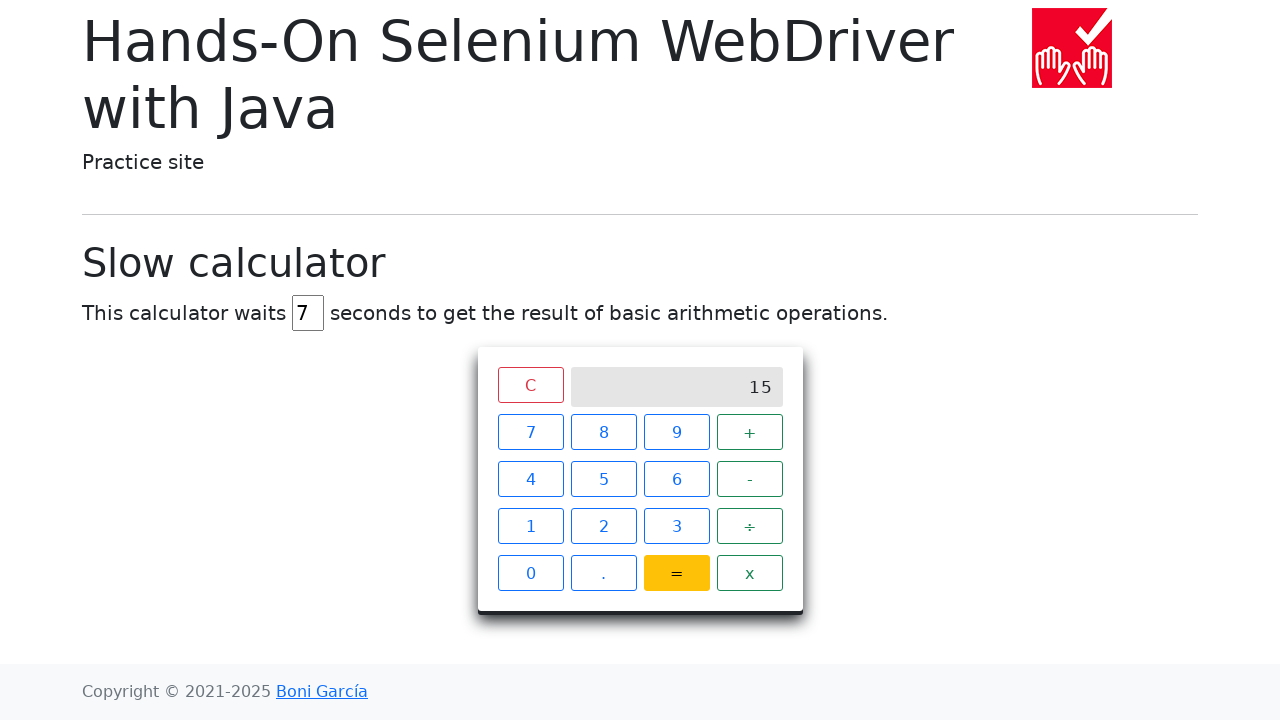

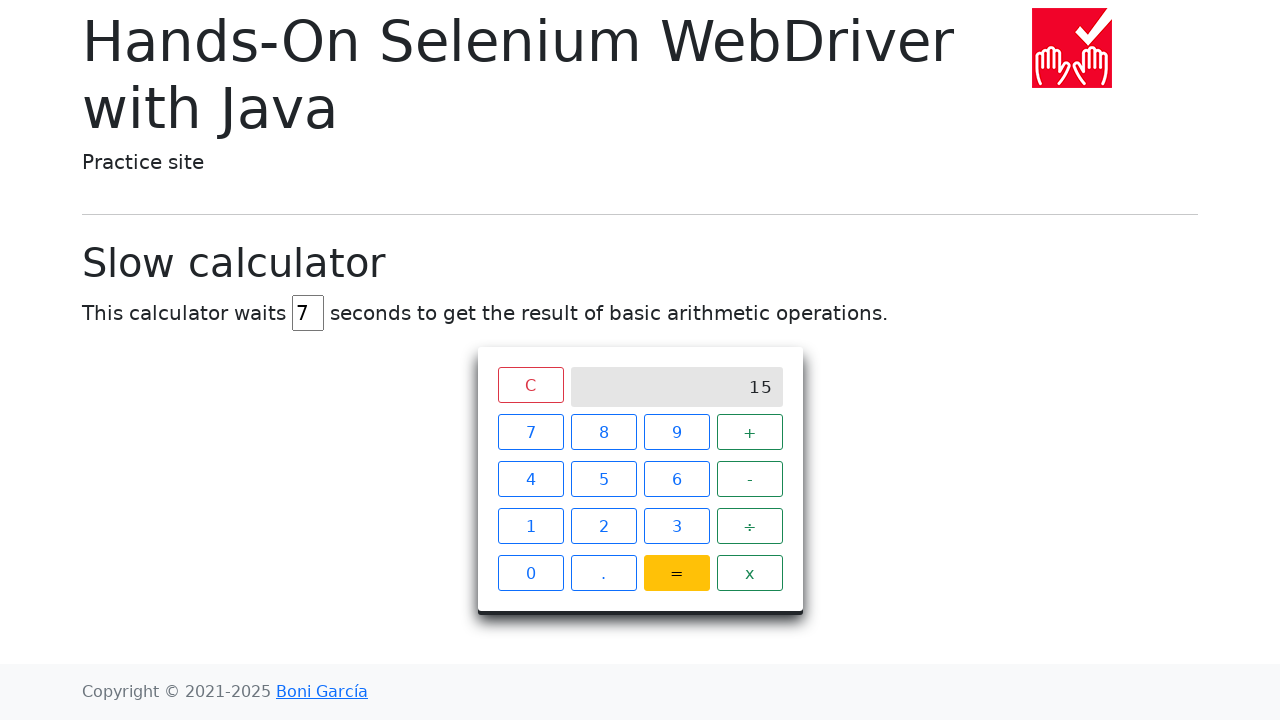